Navigates to the Maruti Suzuki website homepage and verifies the page loads successfully

Starting URL: https://www.marutisuzuki.com/

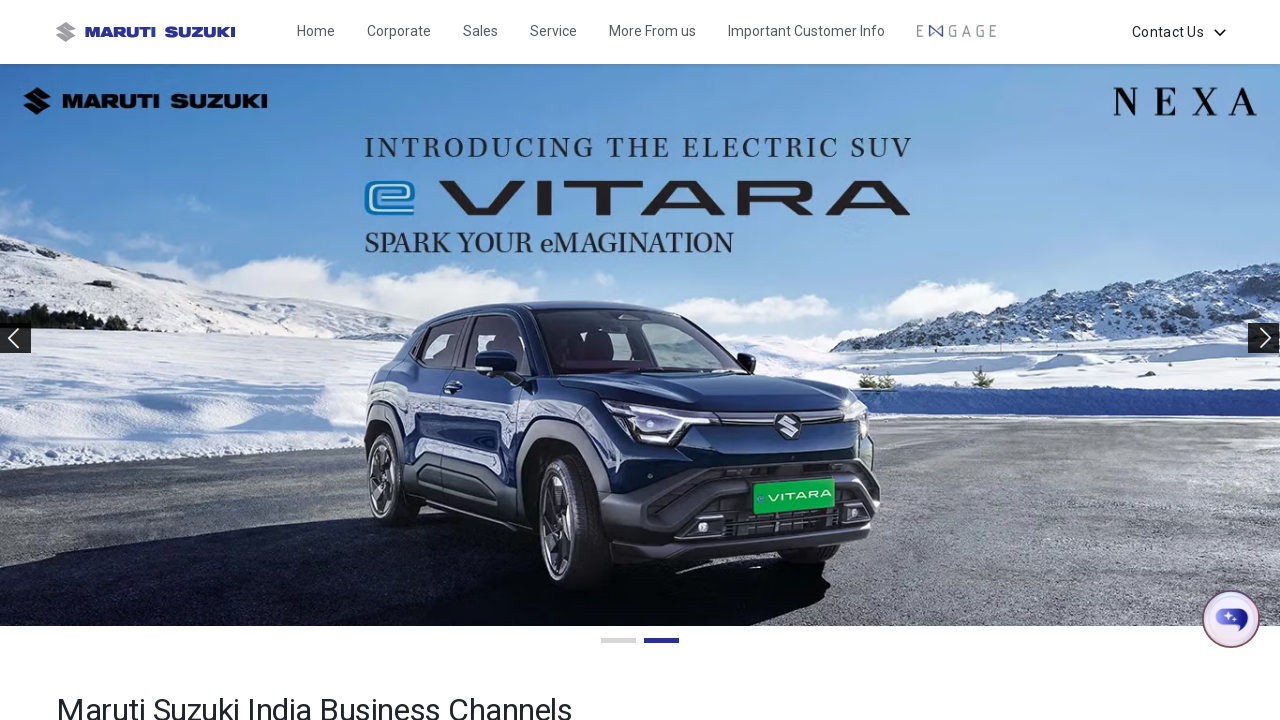

Waited for DOM content loaded on Maruti Suzuki homepage
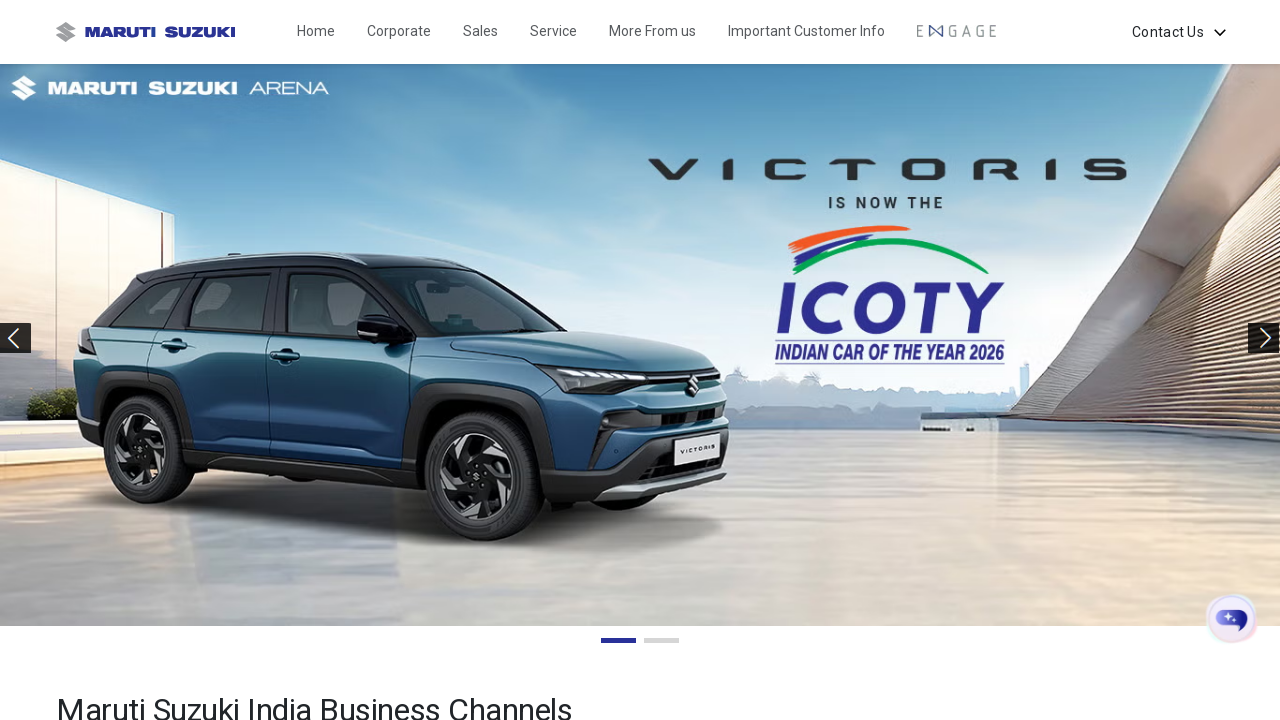

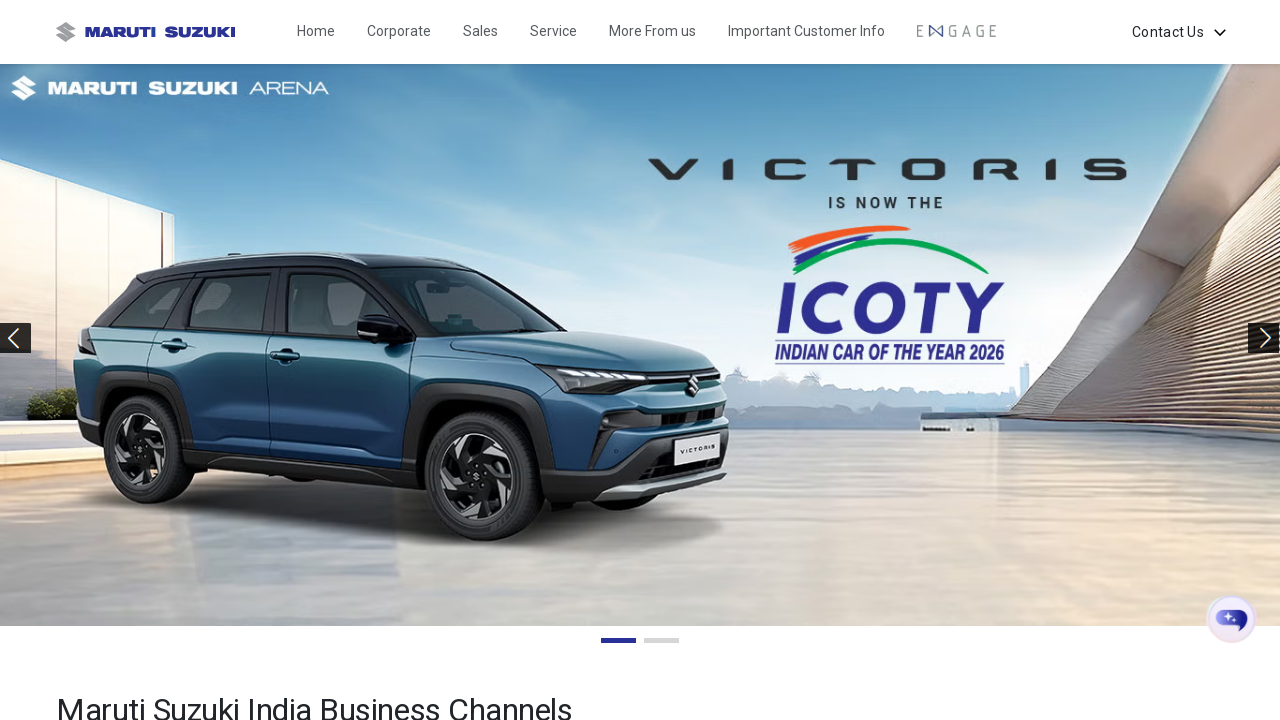